Tests opening a new browser window, navigating to a different page in the new window, and verifying that two windows are open.

Starting URL: https://the-internet.herokuapp.com

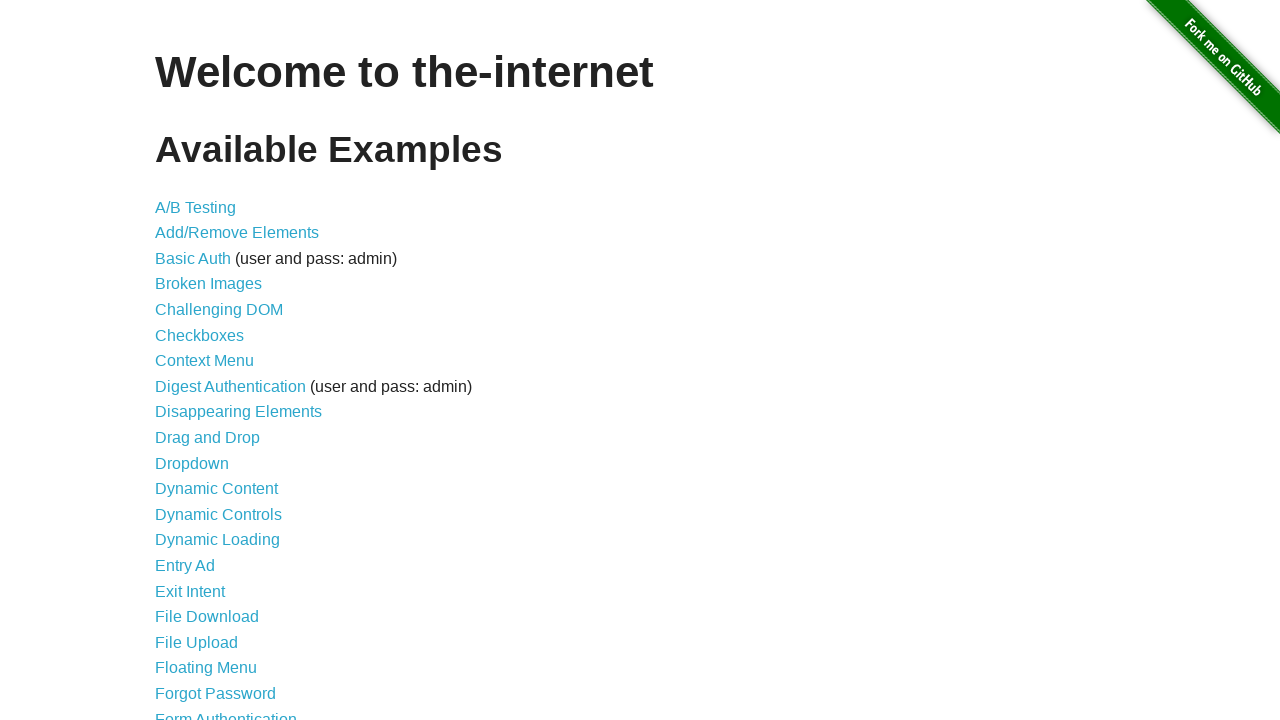

Opened a new browser window
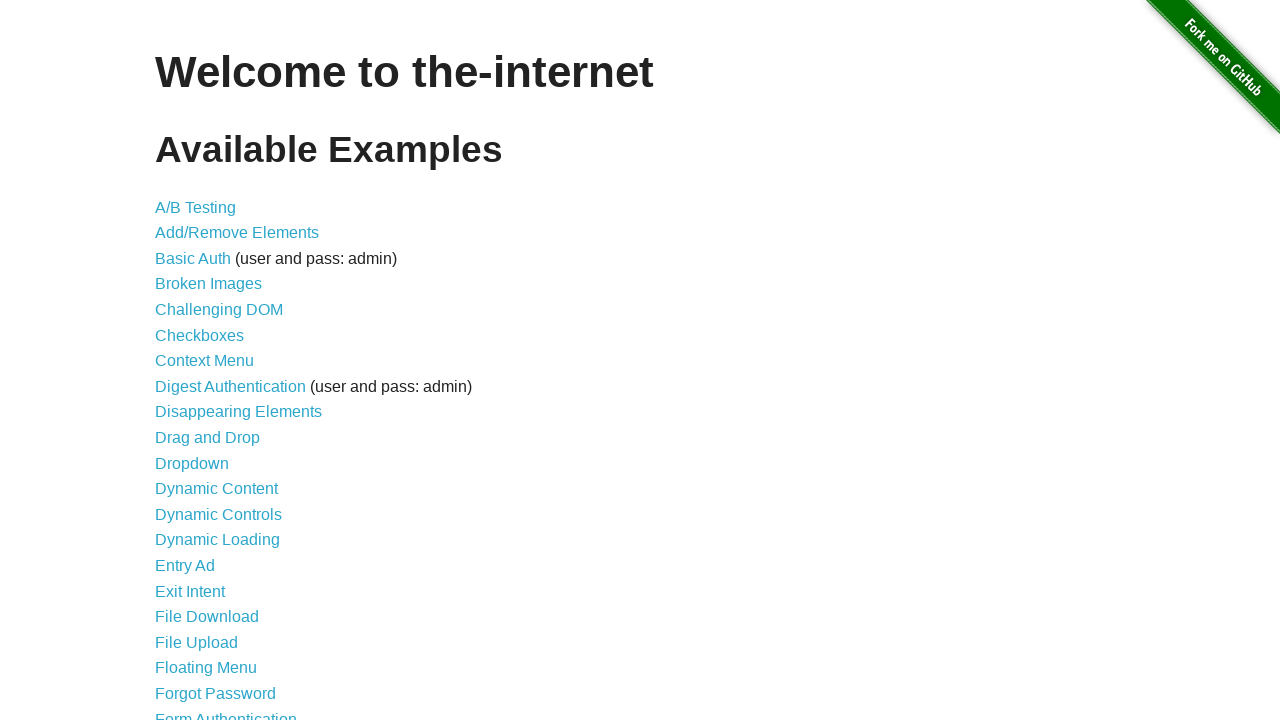

Navigated to typos page in the new window
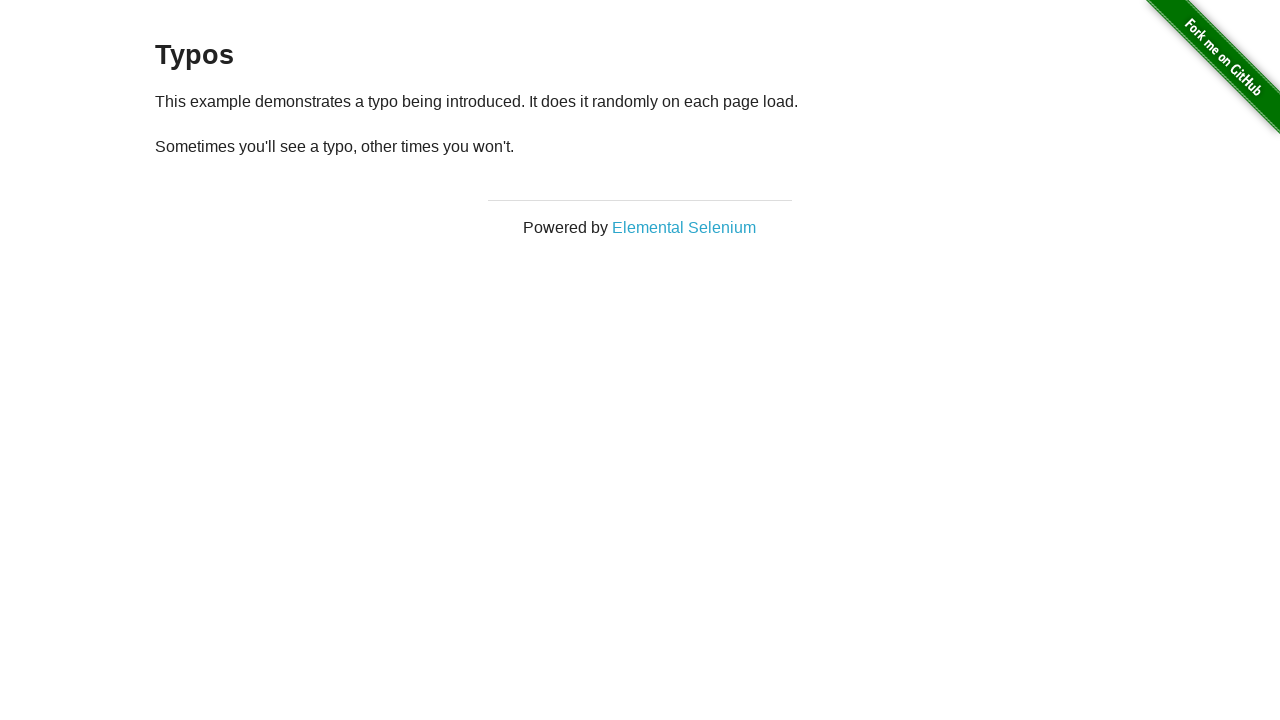

Verified that 2 windows are open
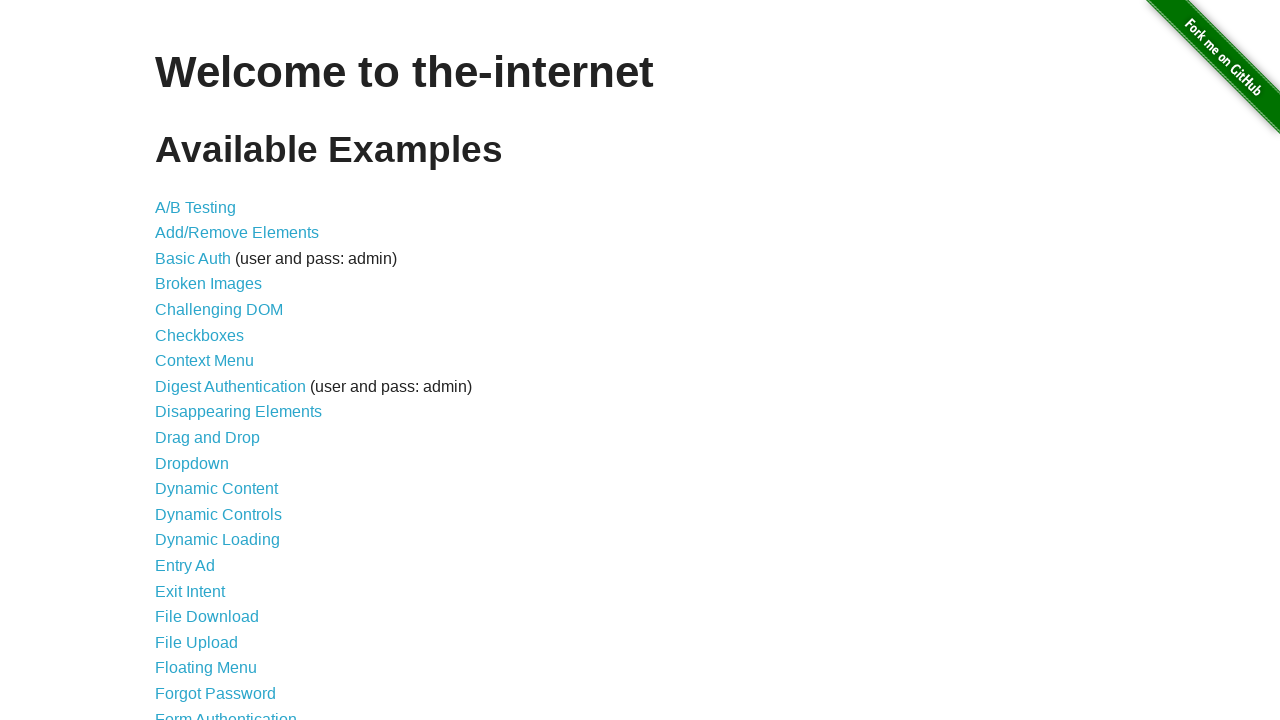

Assertion passed: 2 windows are open
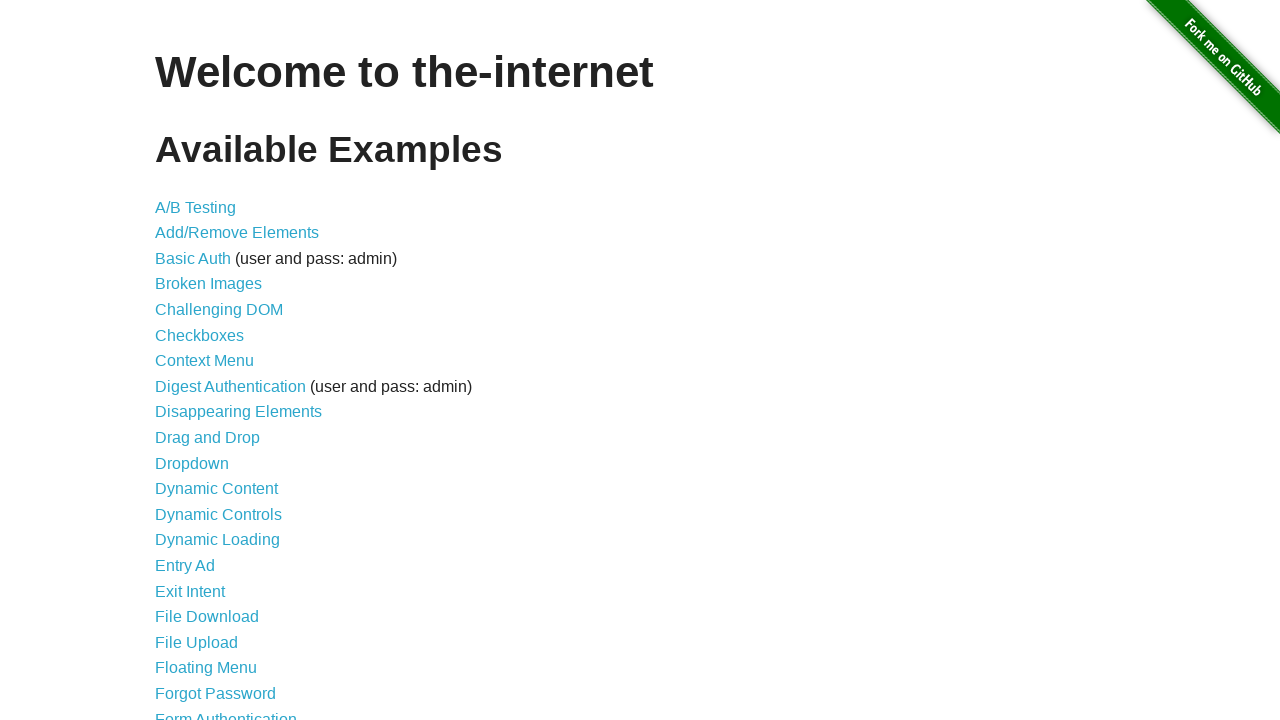

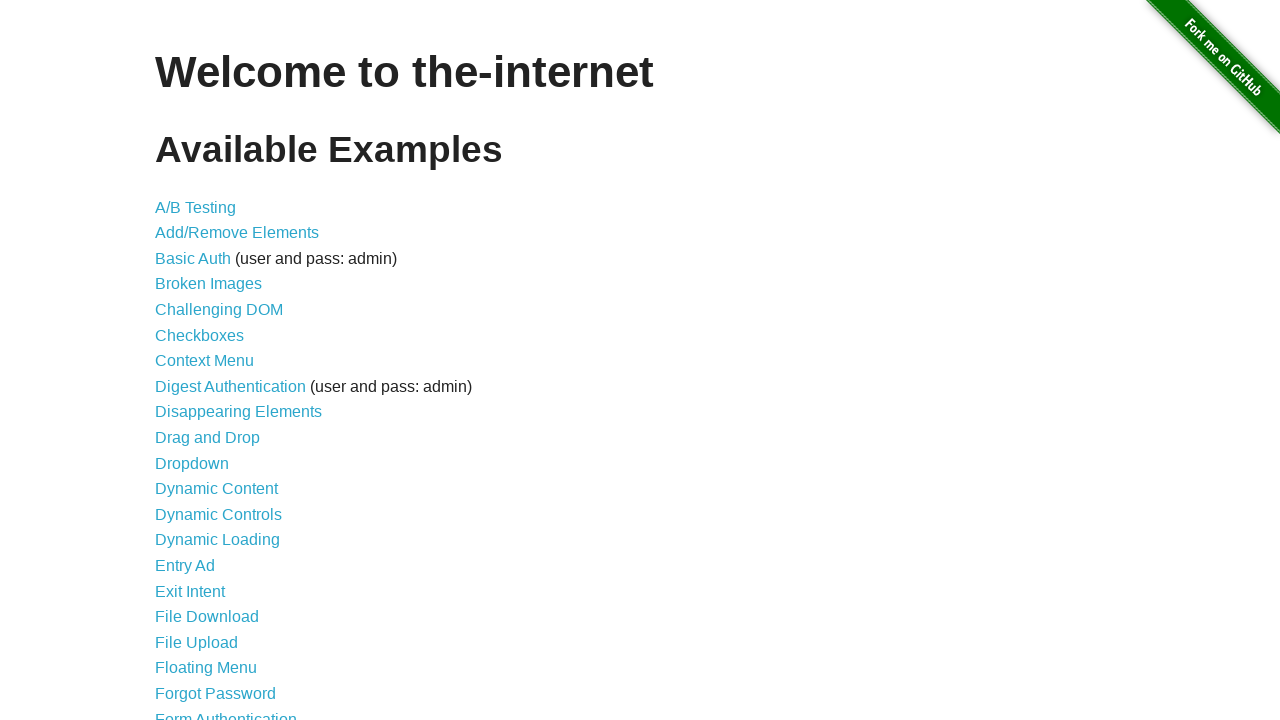